Fills out and submits a registration form with personal information including name, username, city selection, gender, and password

Starting URL: http://webapps.tekstac.com/Shopify/

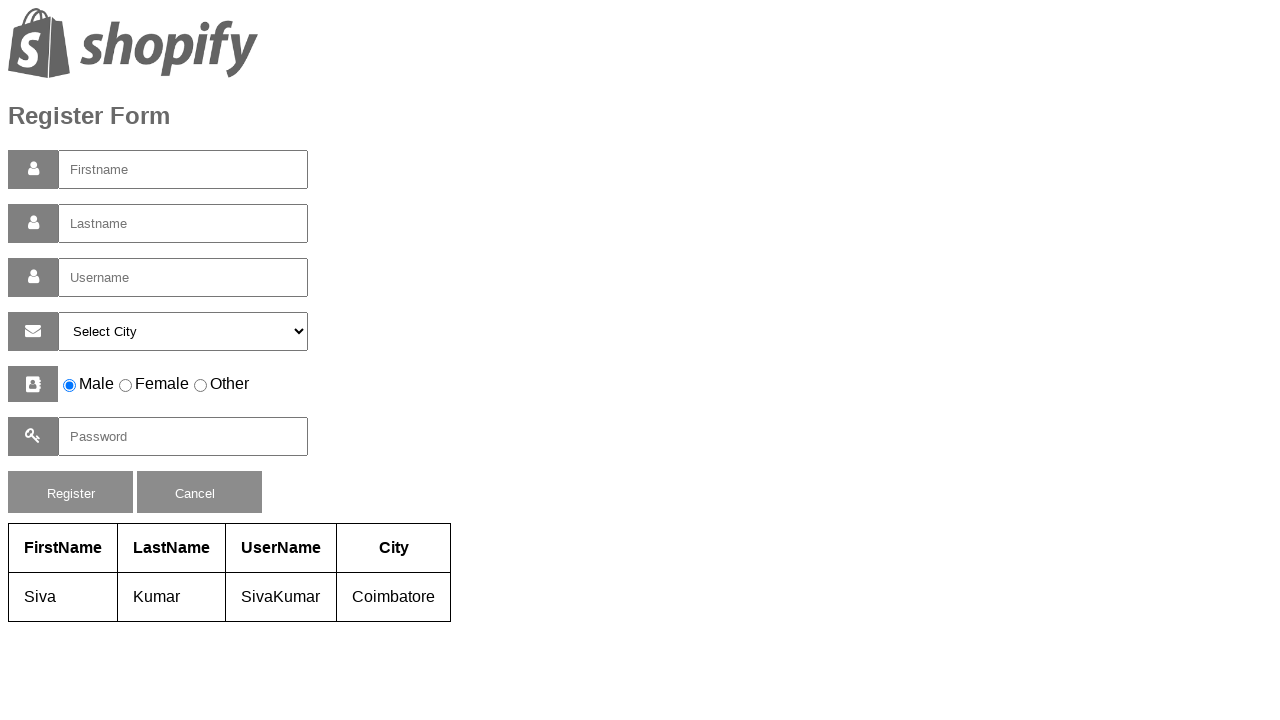

Filled first name field with 'Mithali' on #firstname
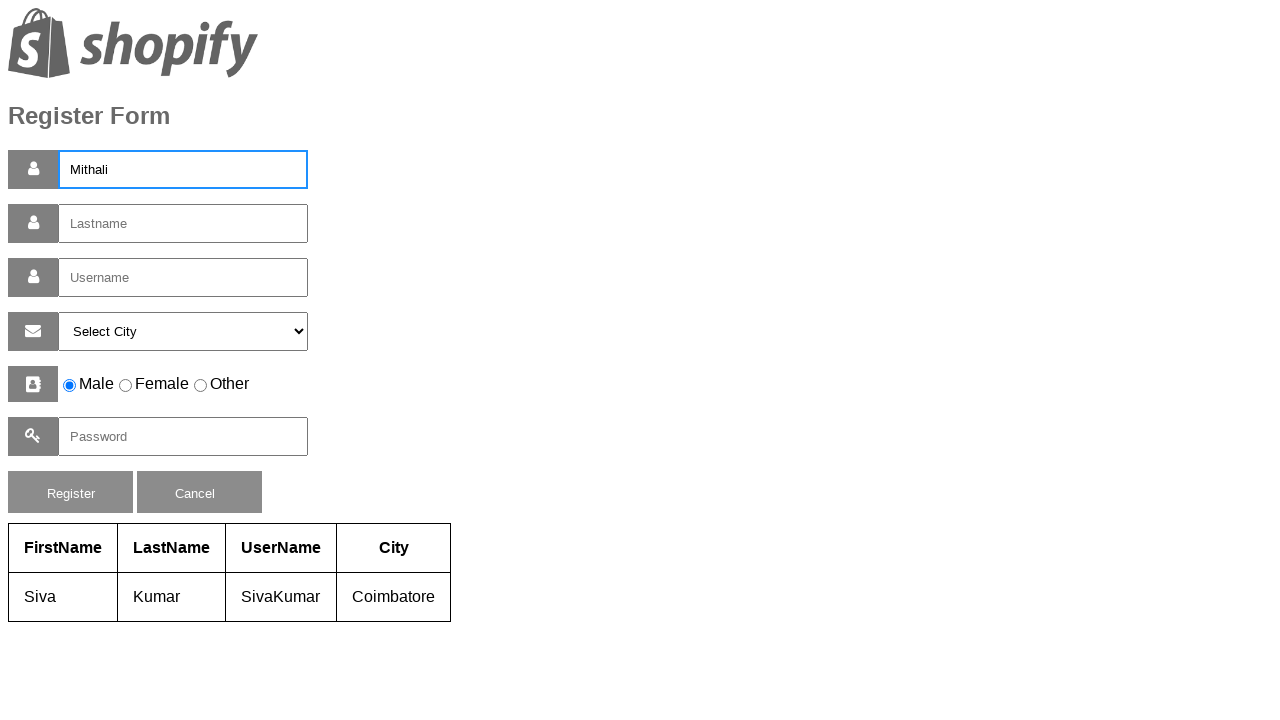

Filled last name field with 'Raj' on #lastname
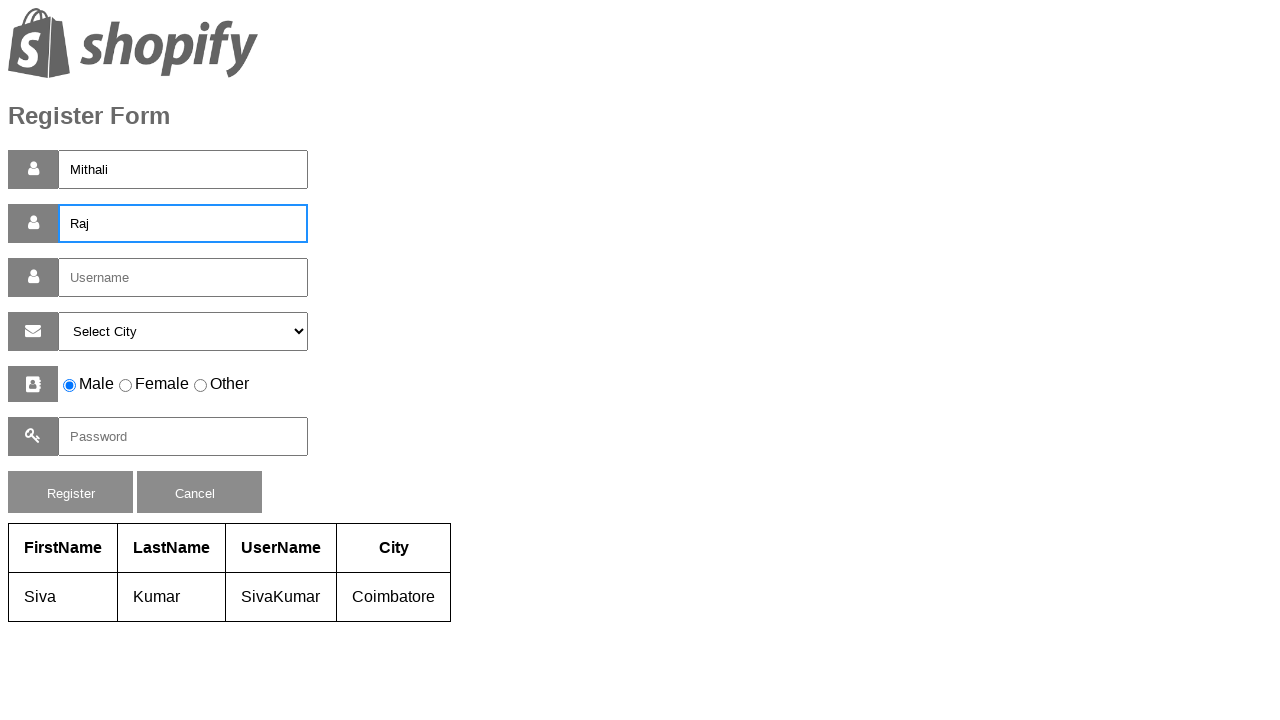

Filled username field with 'Mithali Raj' on #username
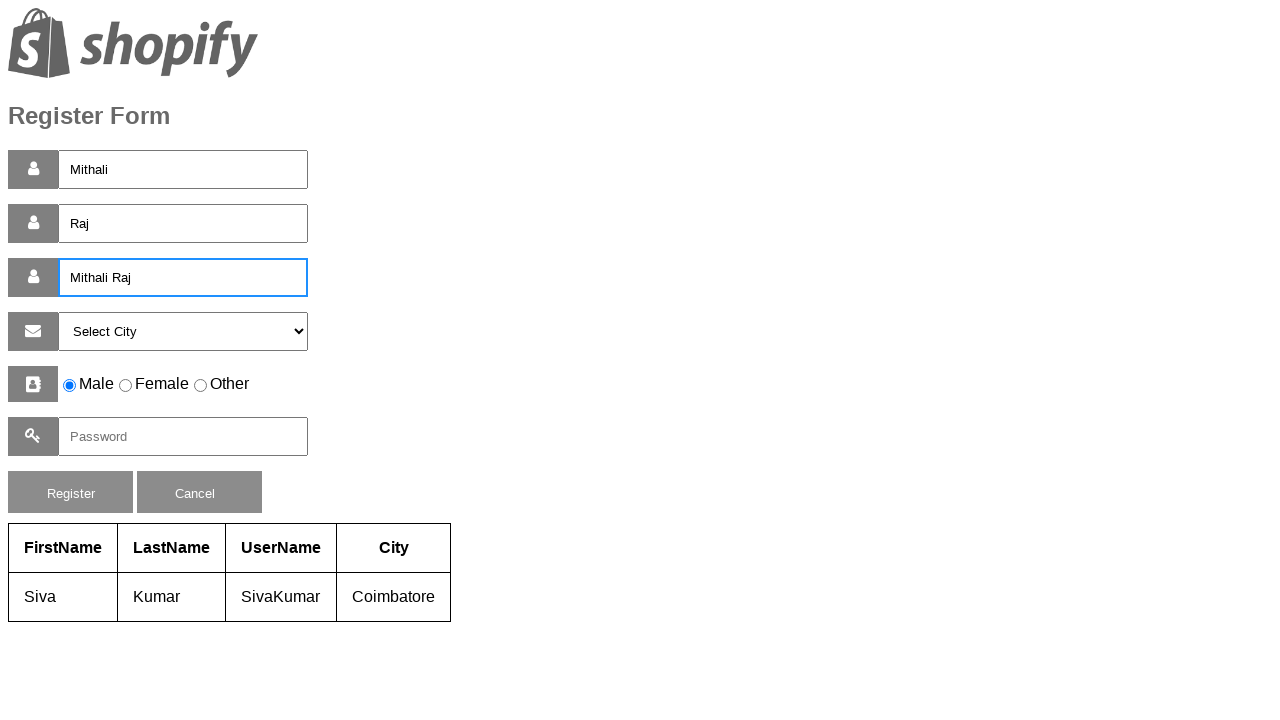

Selected 'mas' from city dropdown on #selectcity
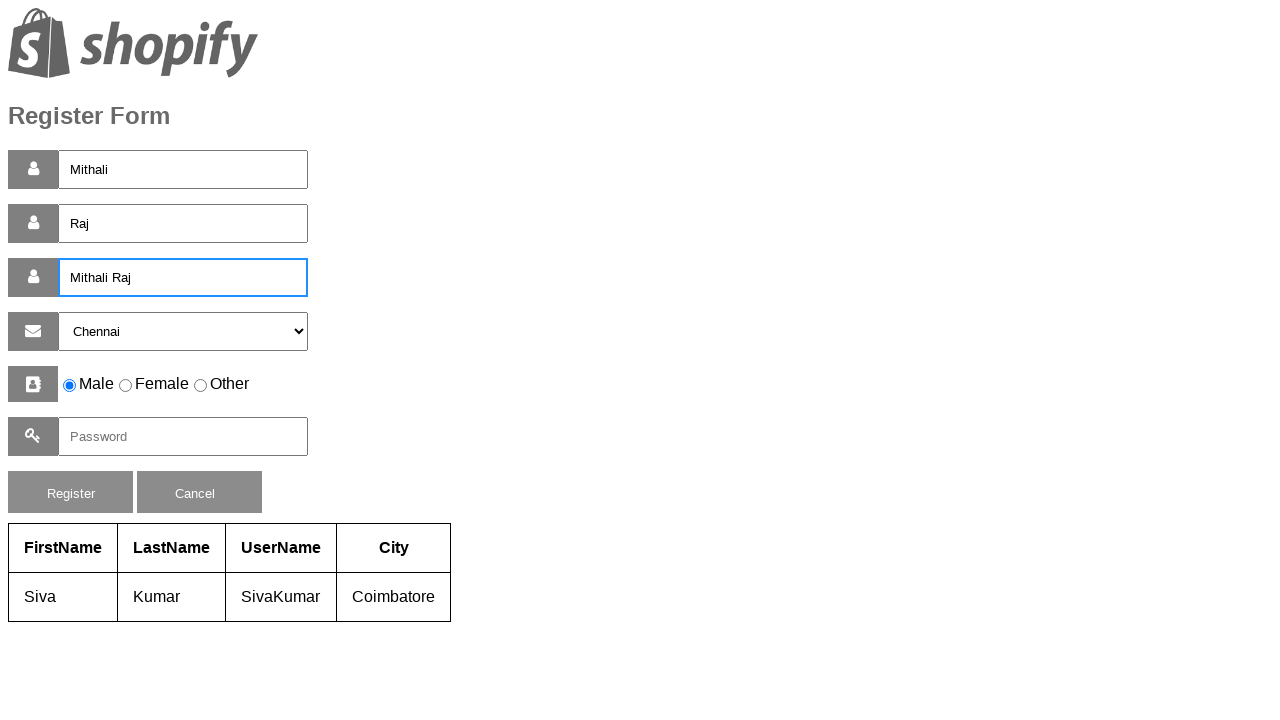

Selected female gender radio button at (126, 386) on input[type='radio'][value='female']
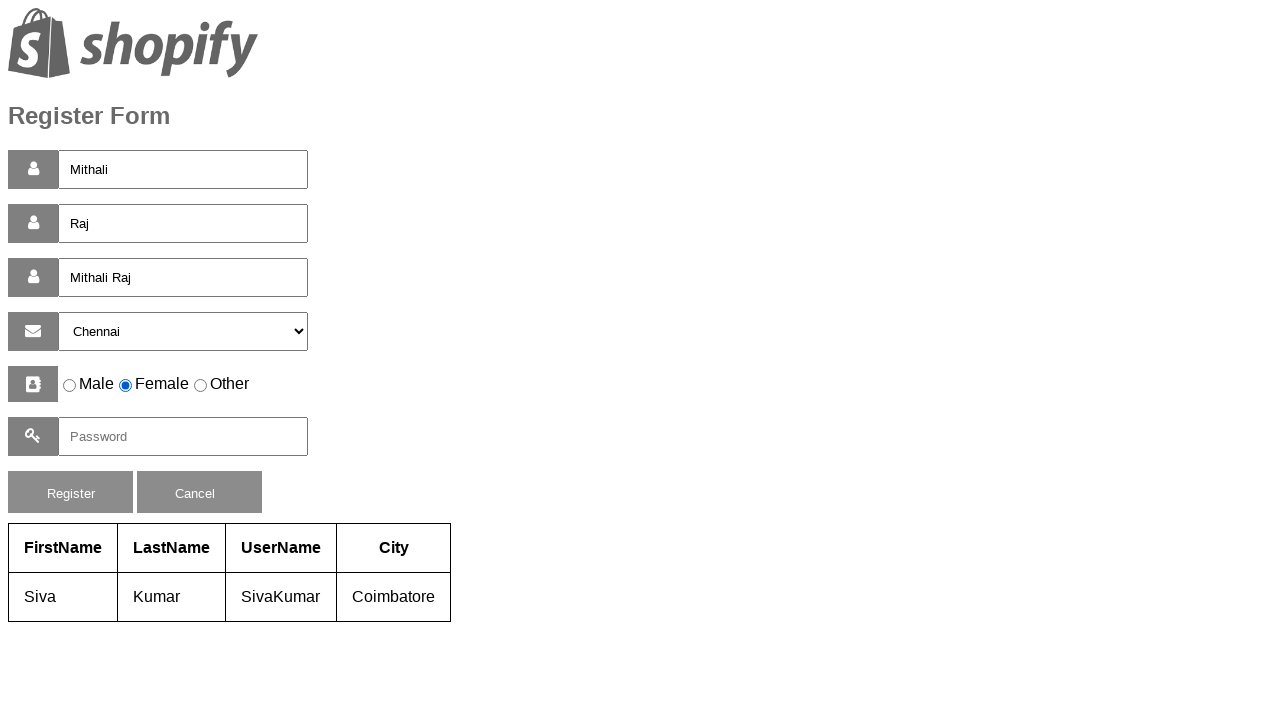

Filled password field with 'MR@123' on #pass
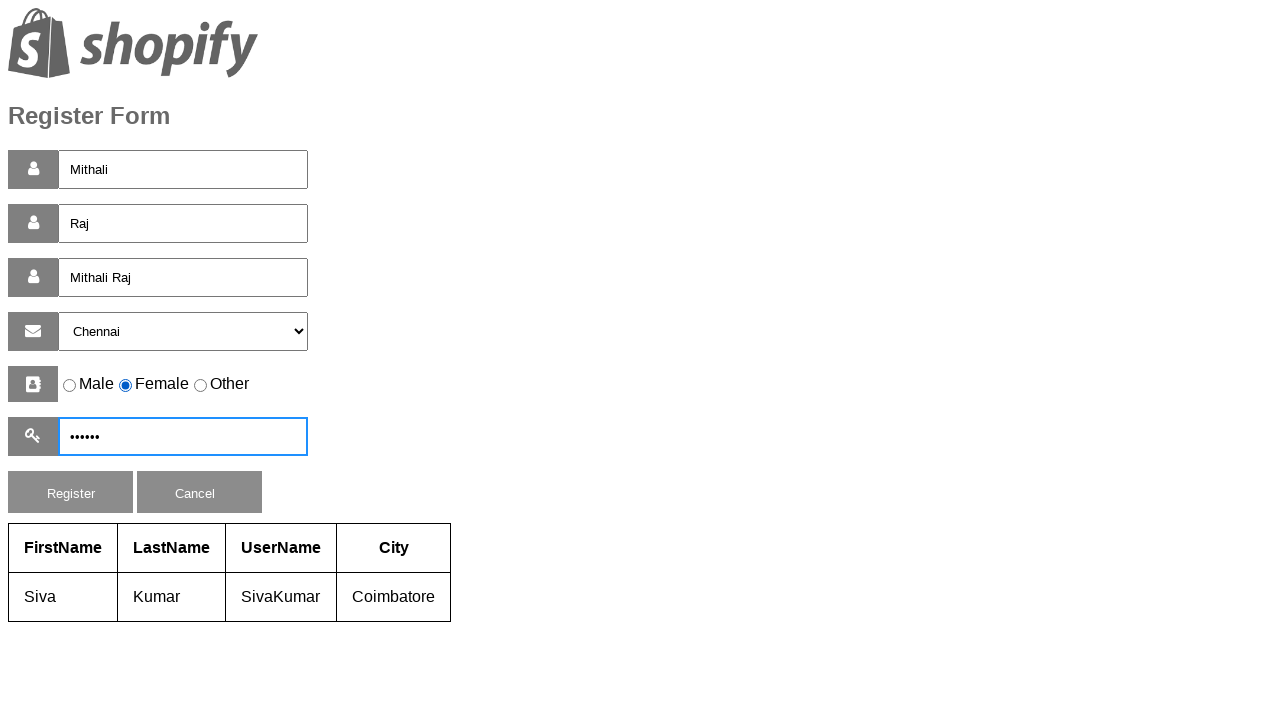

Clicked registration button to submit form at (70, 492) on #reg
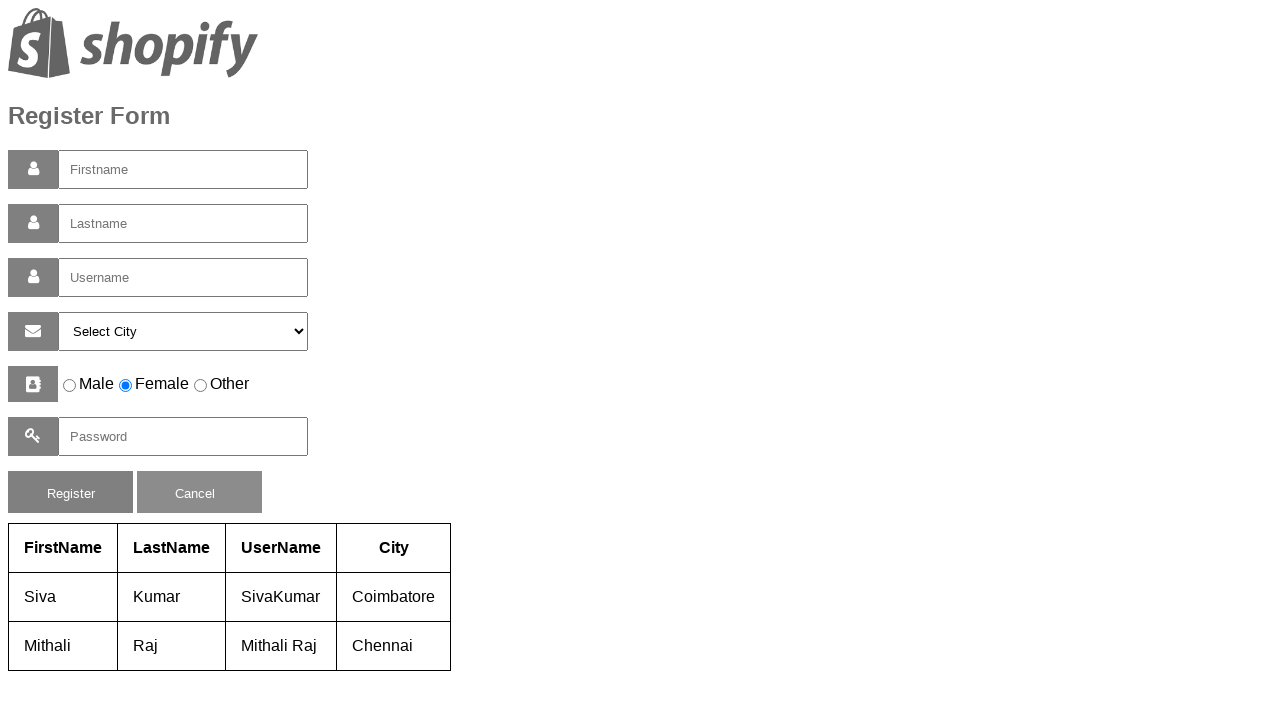

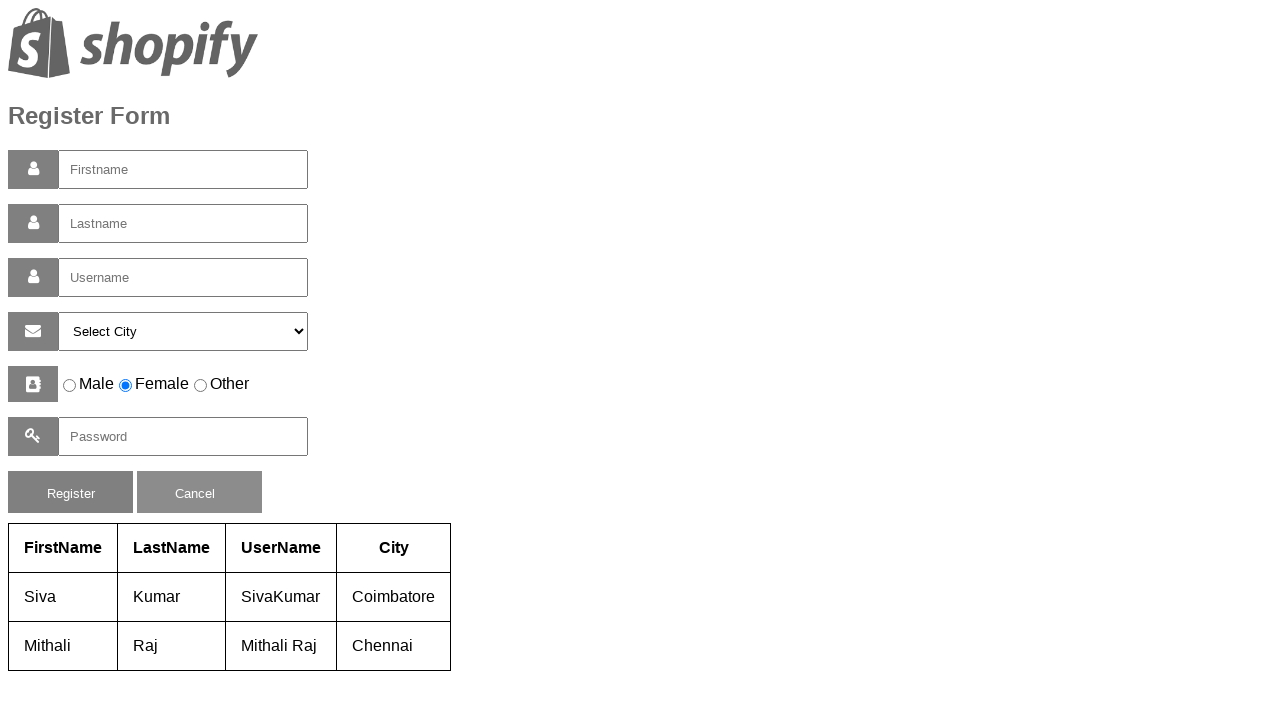